Tests keyboard key press functionality using action builder approach by sending a TAB key and verifying the displayed result text shows the correct key was pressed.

Starting URL: http://the-internet.herokuapp.com/key_presses

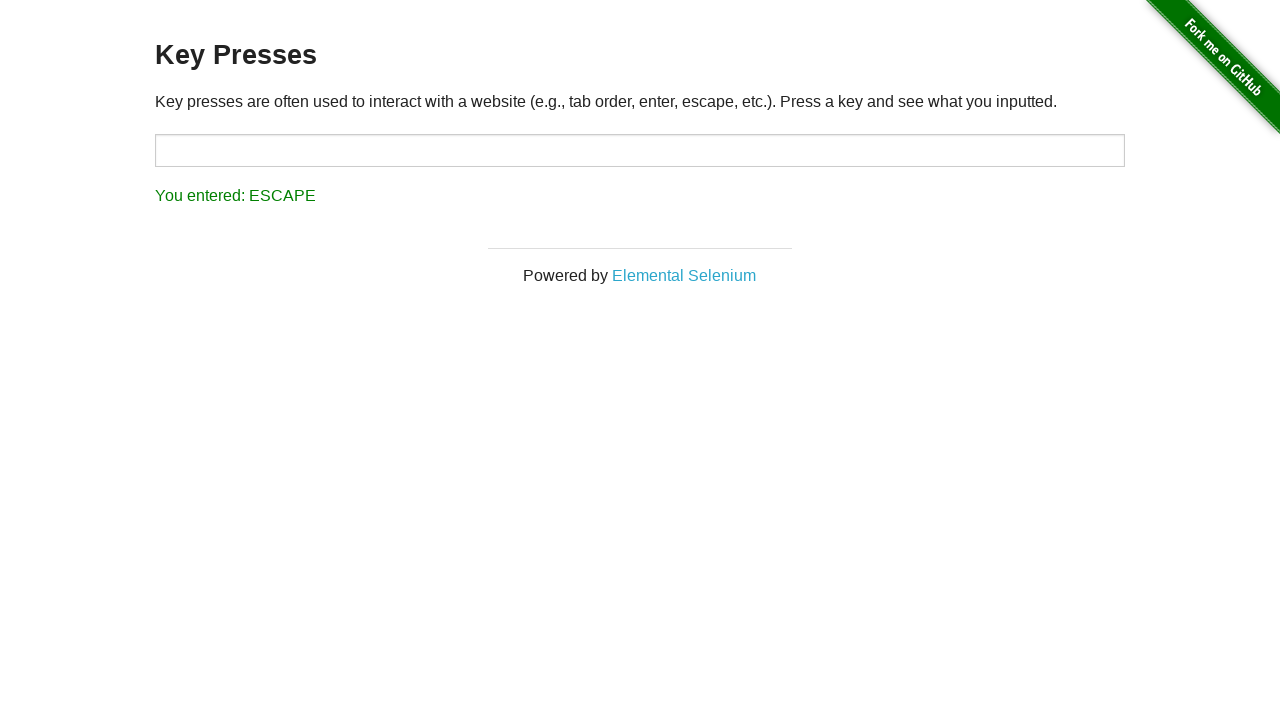

Pressed TAB key using keyboard
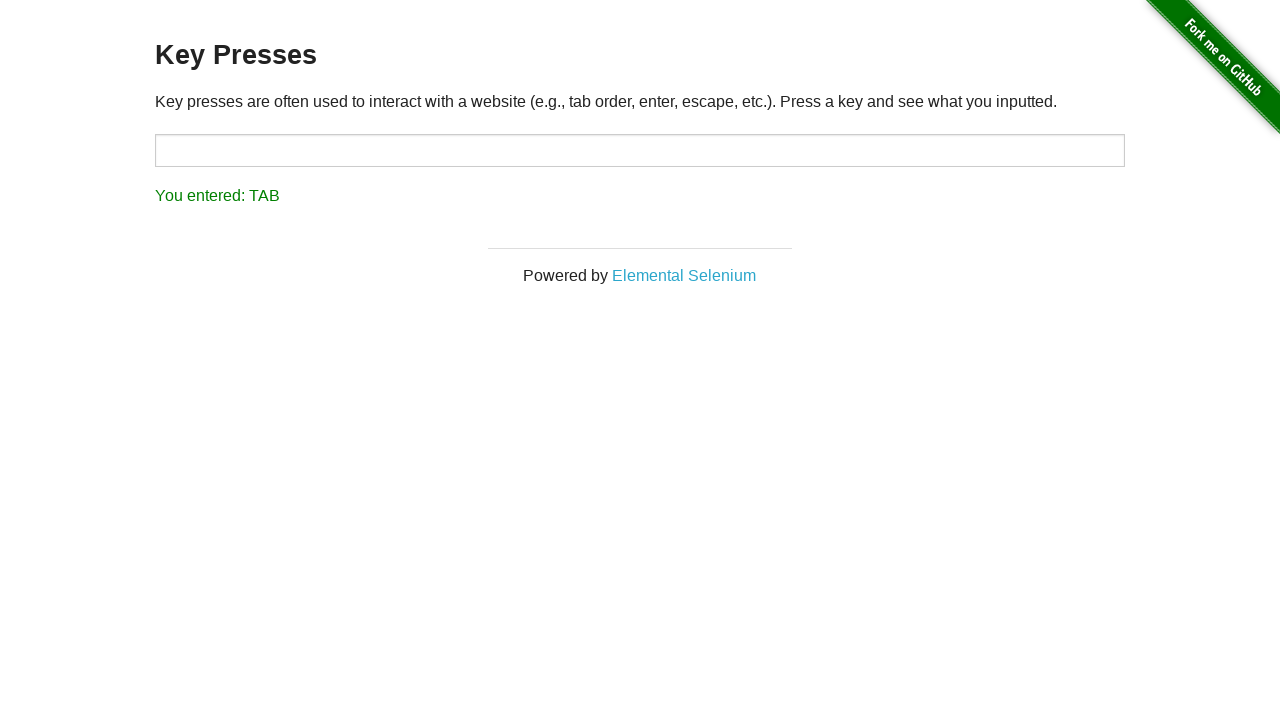

Result element loaded after TAB key press
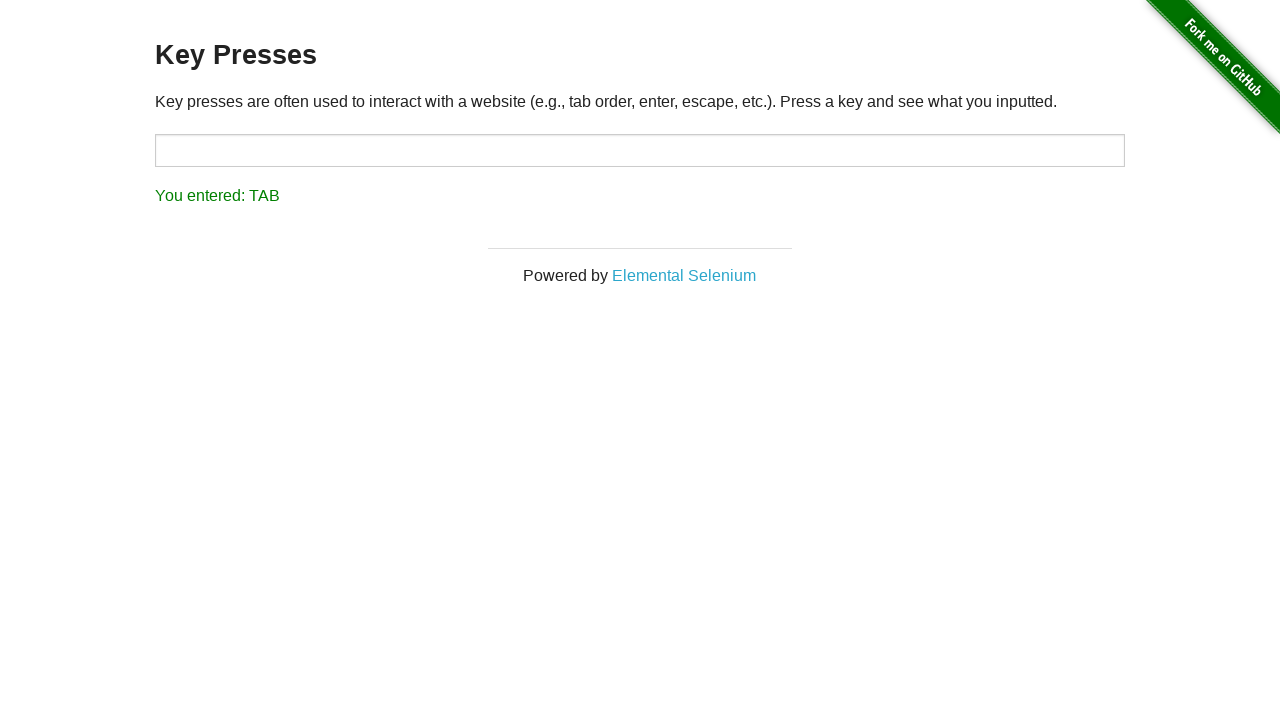

Retrieved result text content
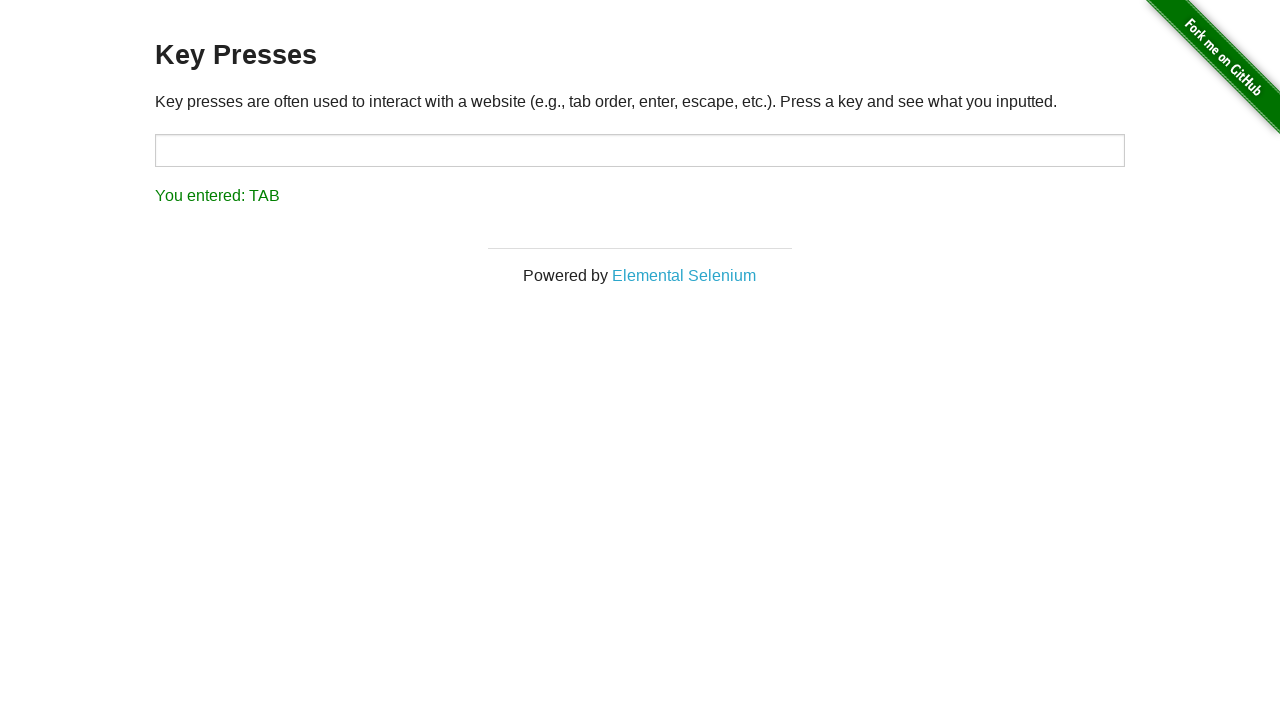

Verified result text shows 'You entered: TAB'
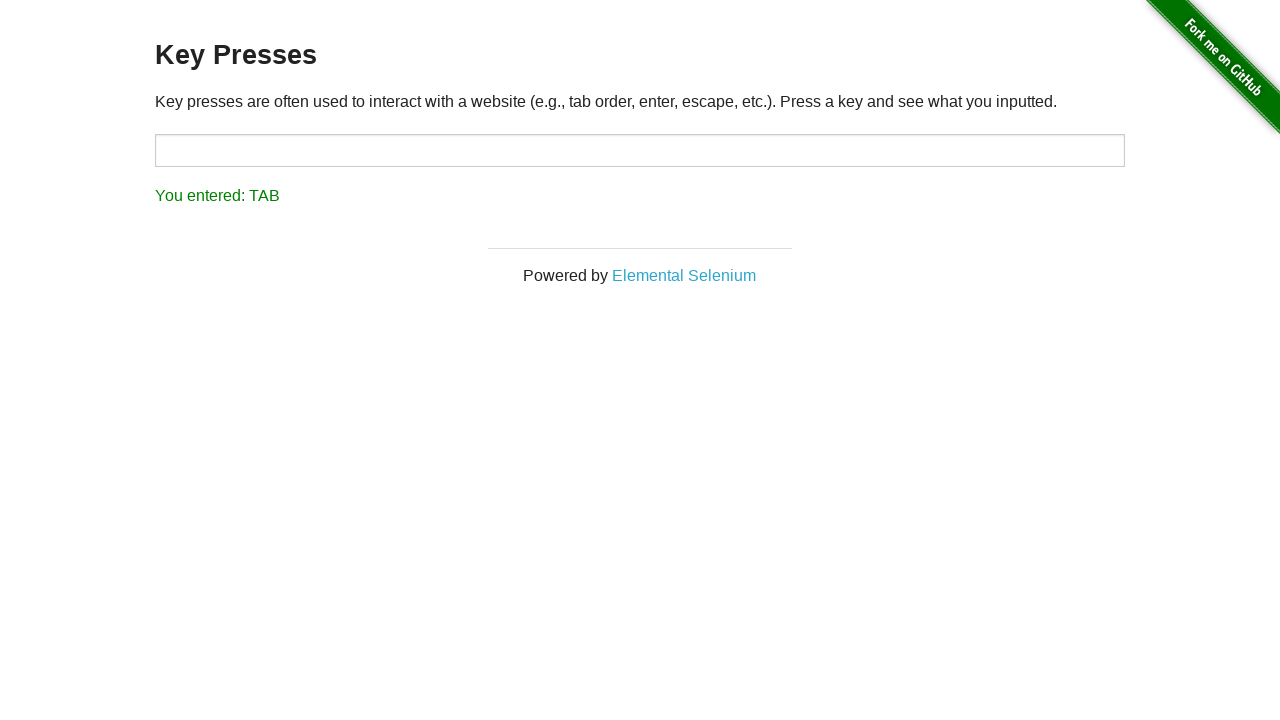

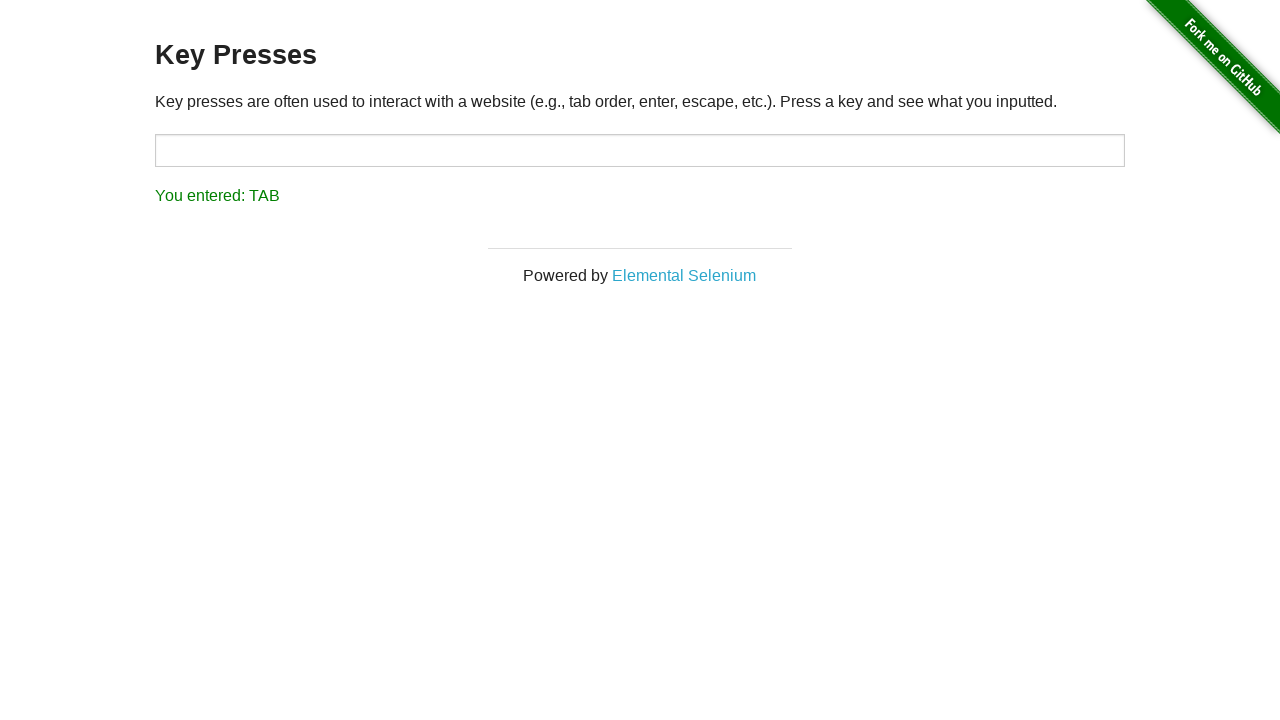